Tests editing a table row by clicking edit button, changing the first name field, and submitting the form

Starting URL: https://demoqa.com/webtables

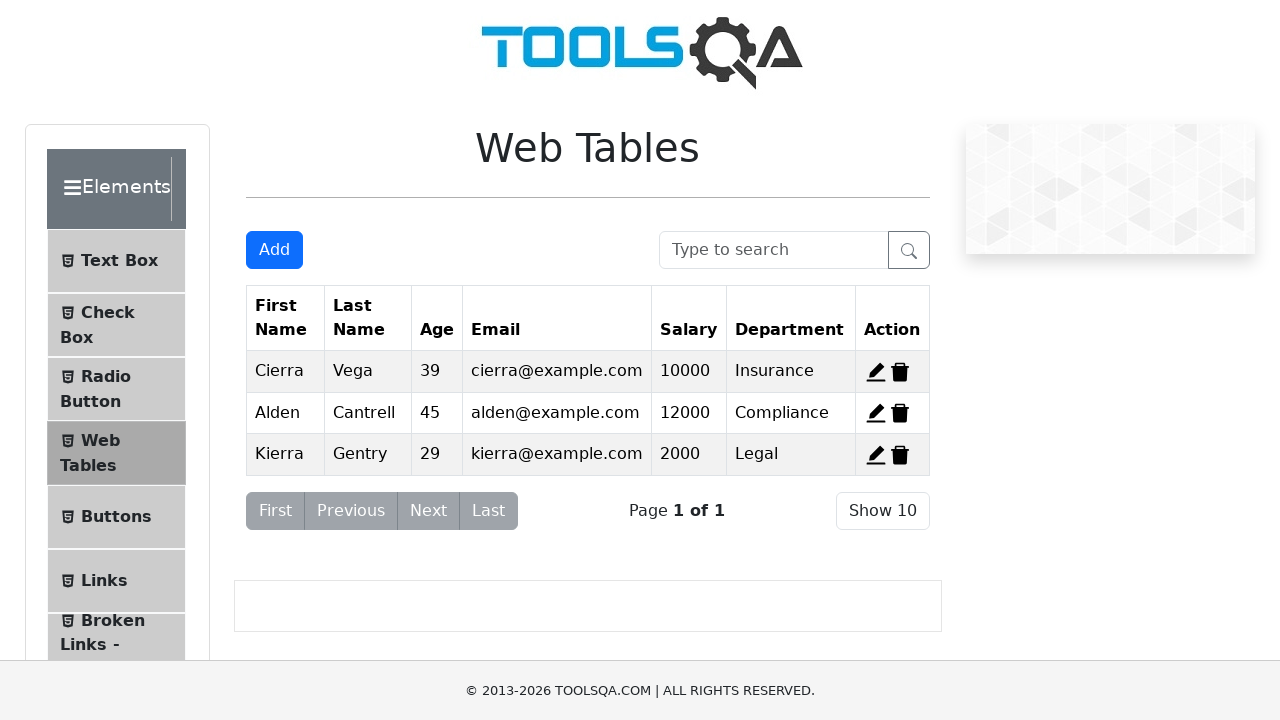

Clicked edit button for first record at (876, 372) on #edit-record-1
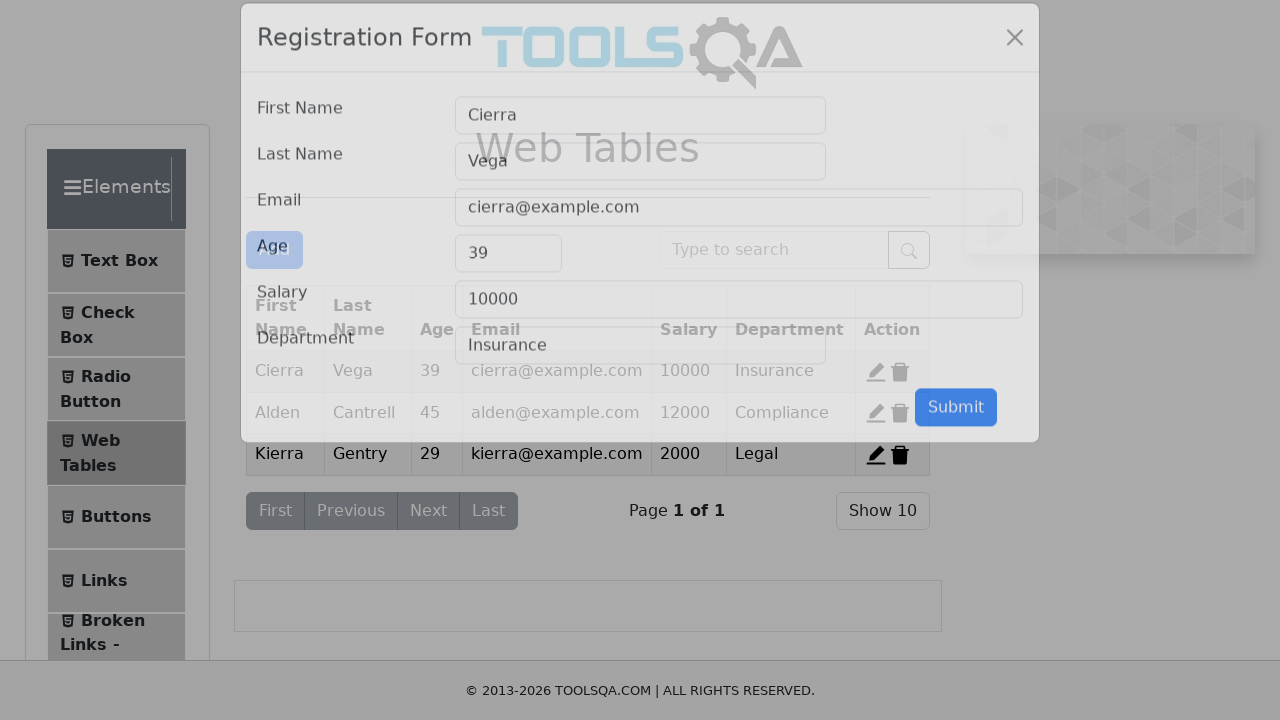

Cleared the first name field on #firstName
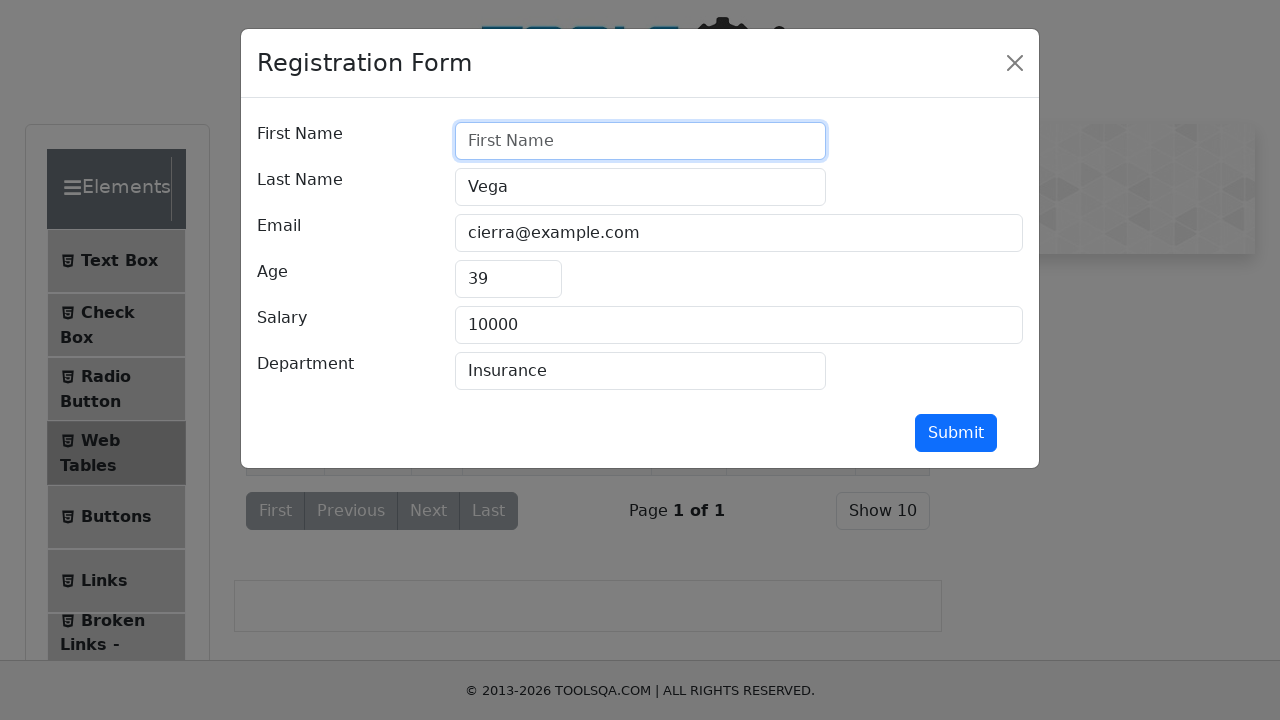

Filled first name field with 'Alisa' on #firstName
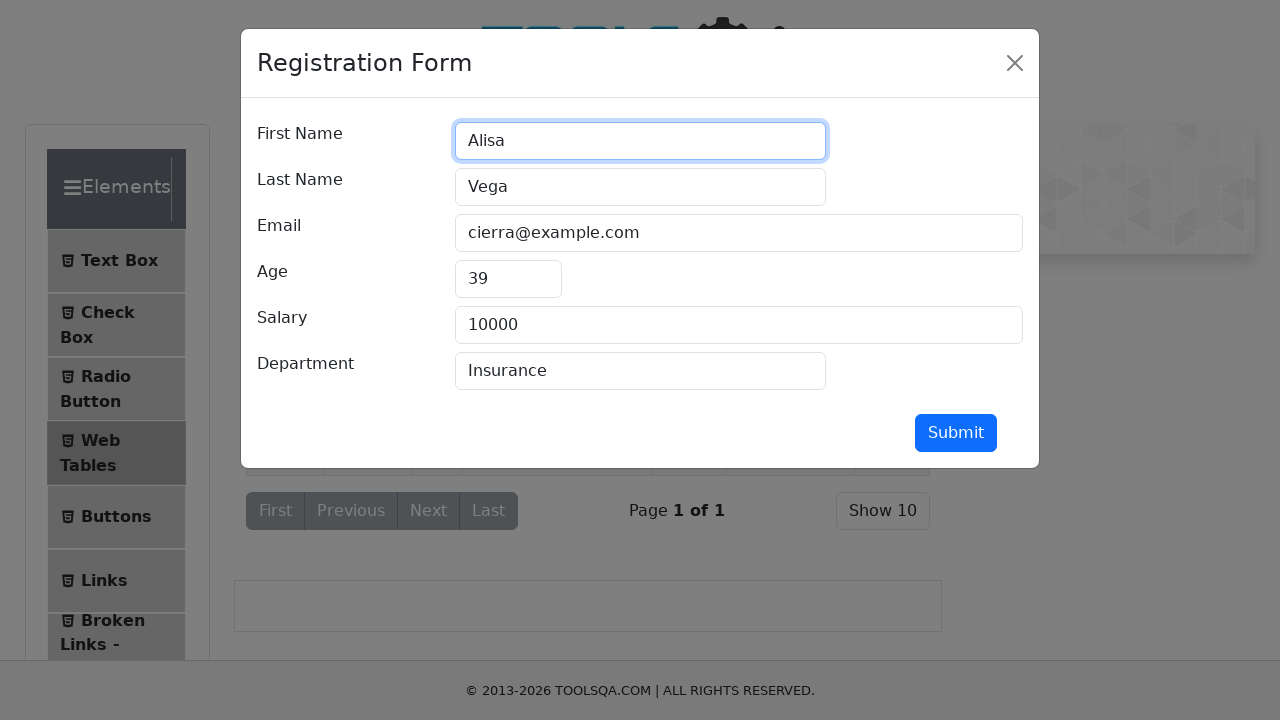

Clicked submit button to save changes at (956, 433) on #submit
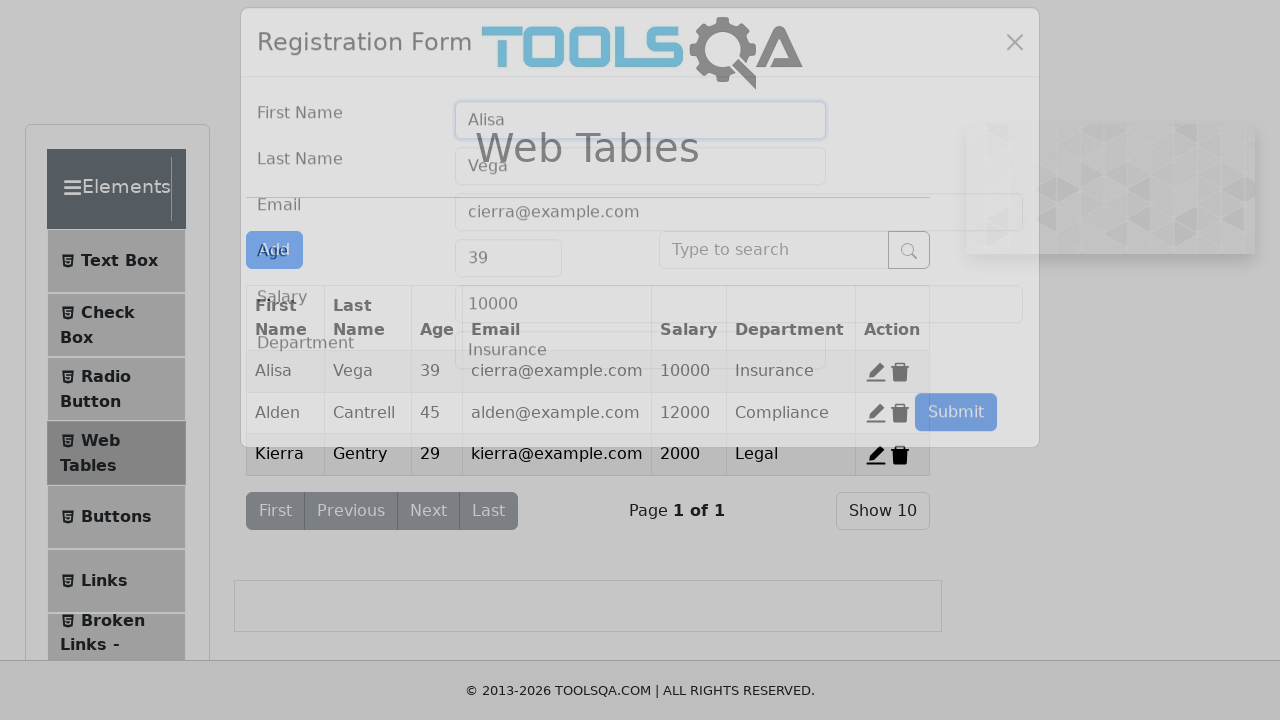

Waited for updated name 'Alisa' to appear in the table
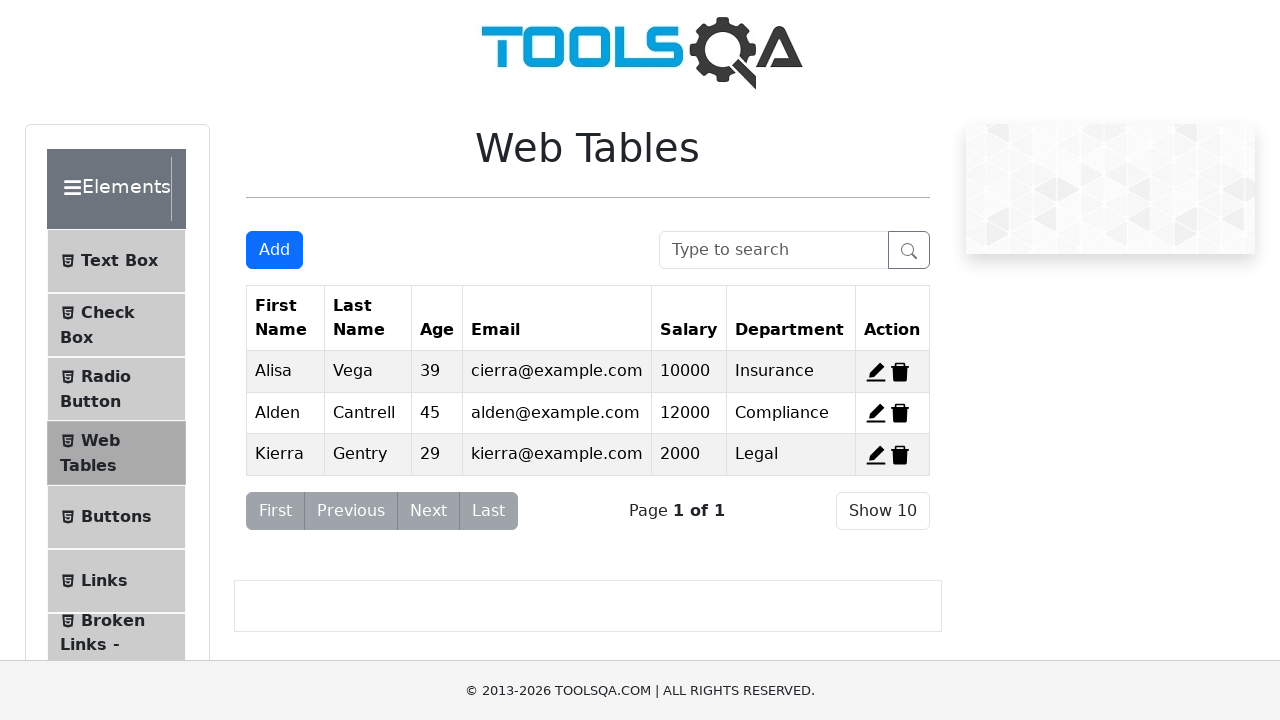

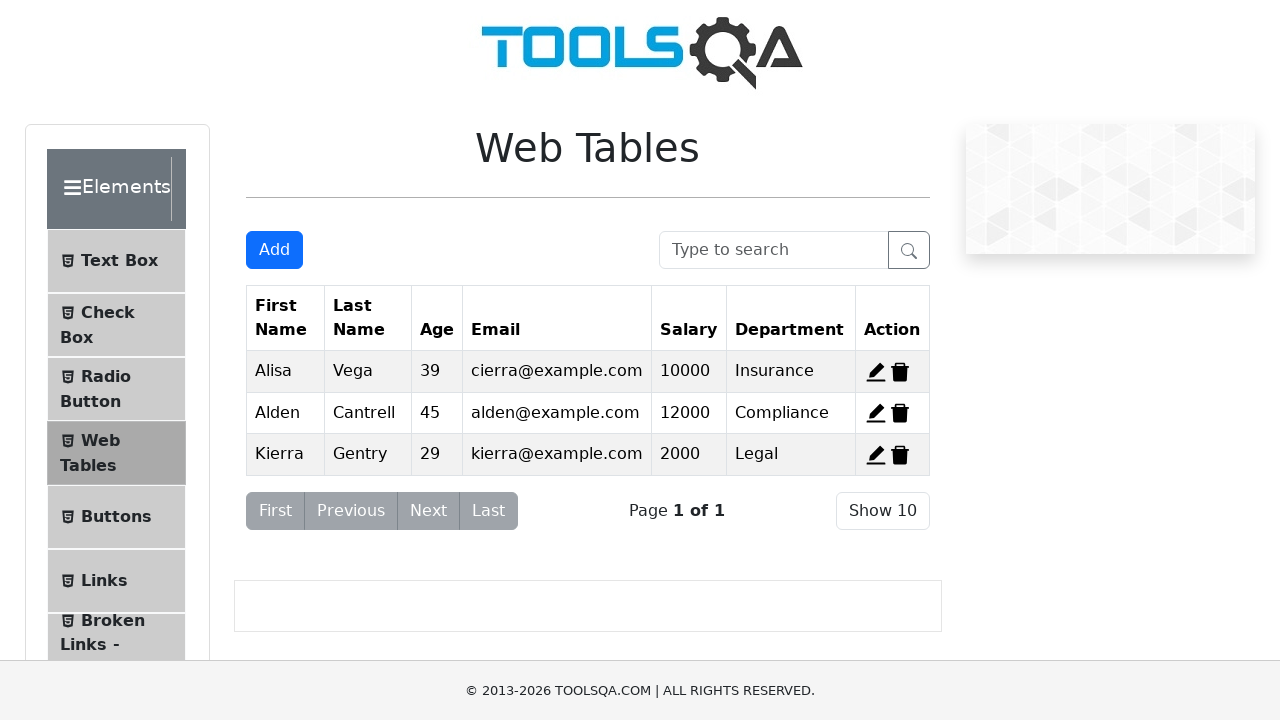